Tests button interactions on DemoQA by performing double-click on first button, right-click on second button, and regular click on third button

Starting URL: https://demoqa.com/buttons

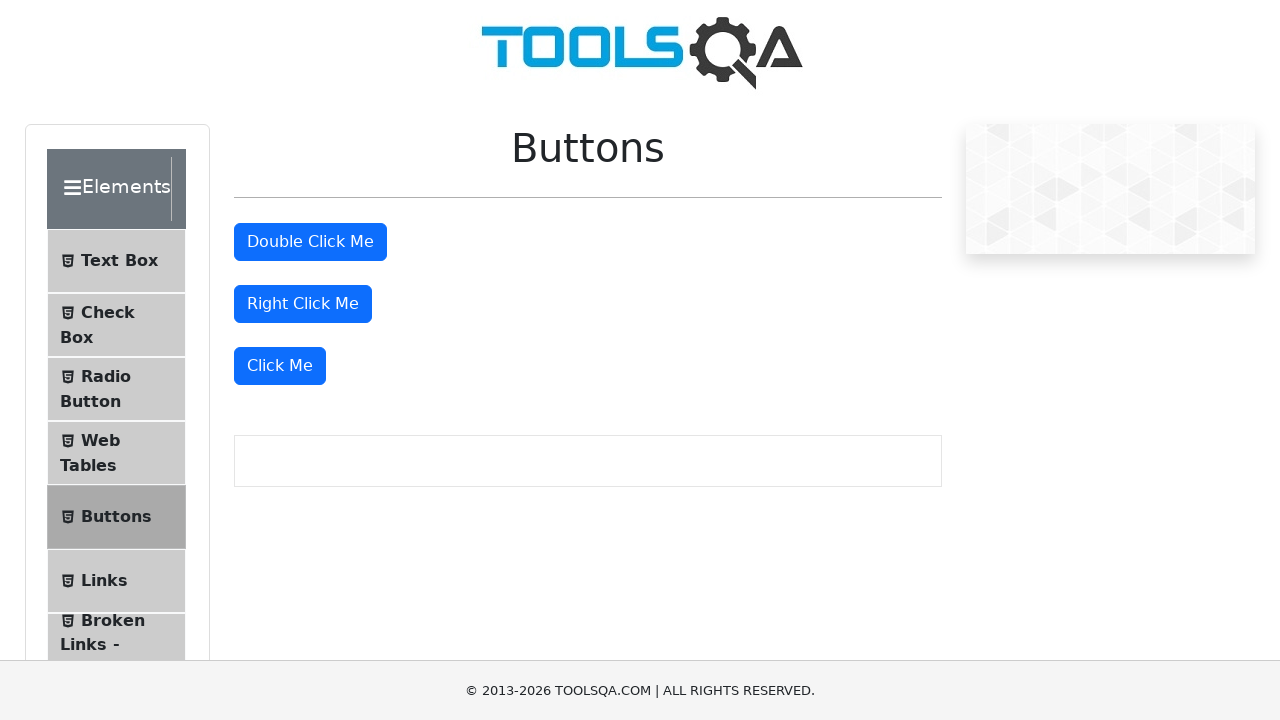

Located all primary buttons on DemoQA buttons page
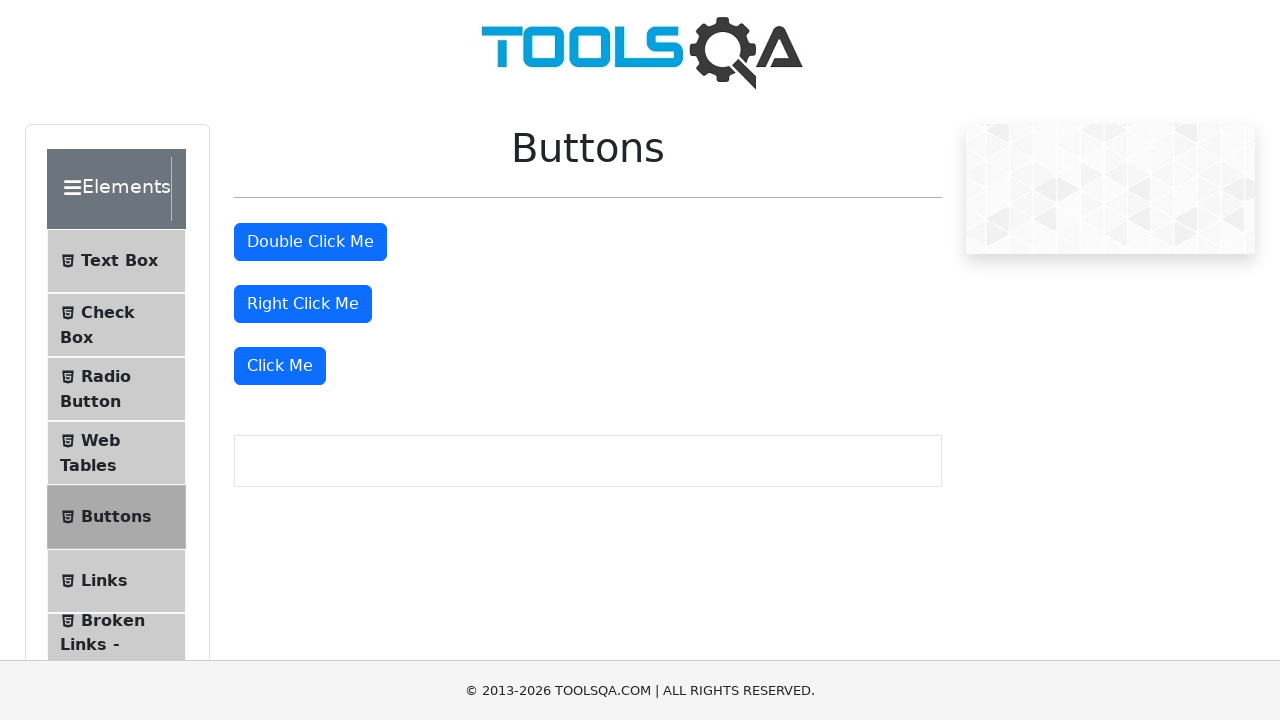

Double-clicked the first button at (310, 242) on .btn-primary >> nth=0
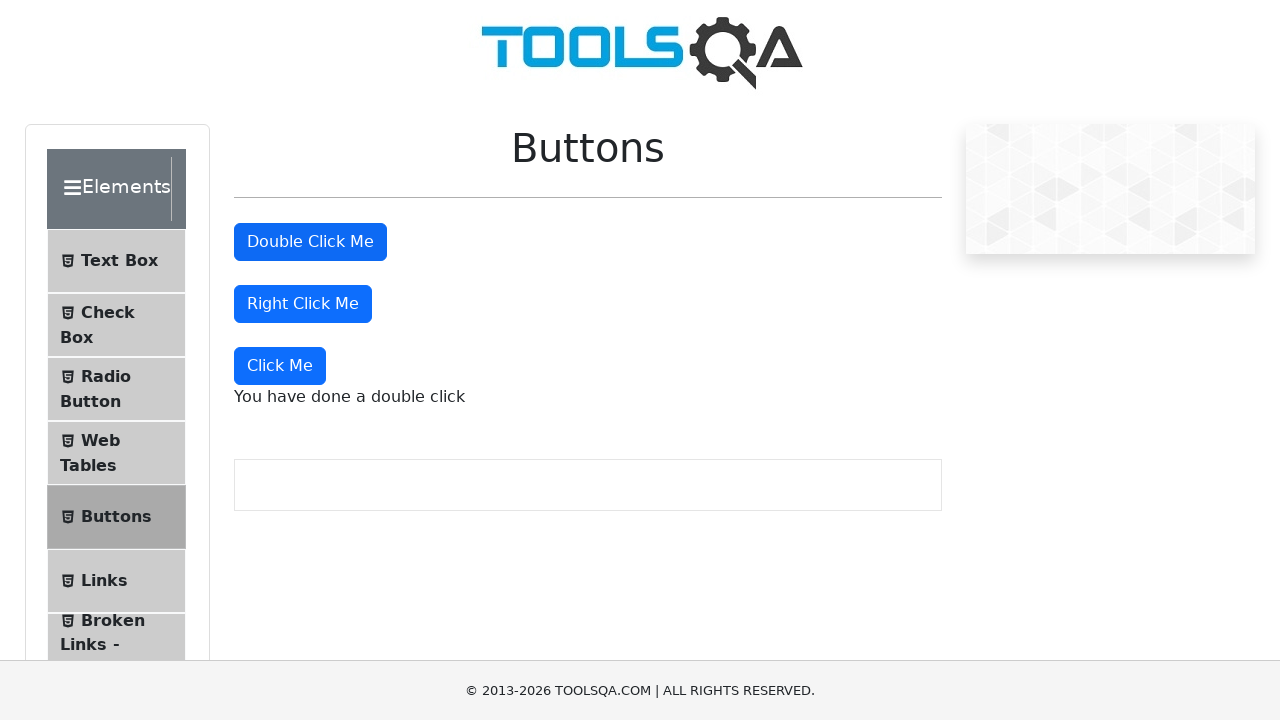

Right-clicked the second button at (303, 304) on .btn-primary >> nth=1
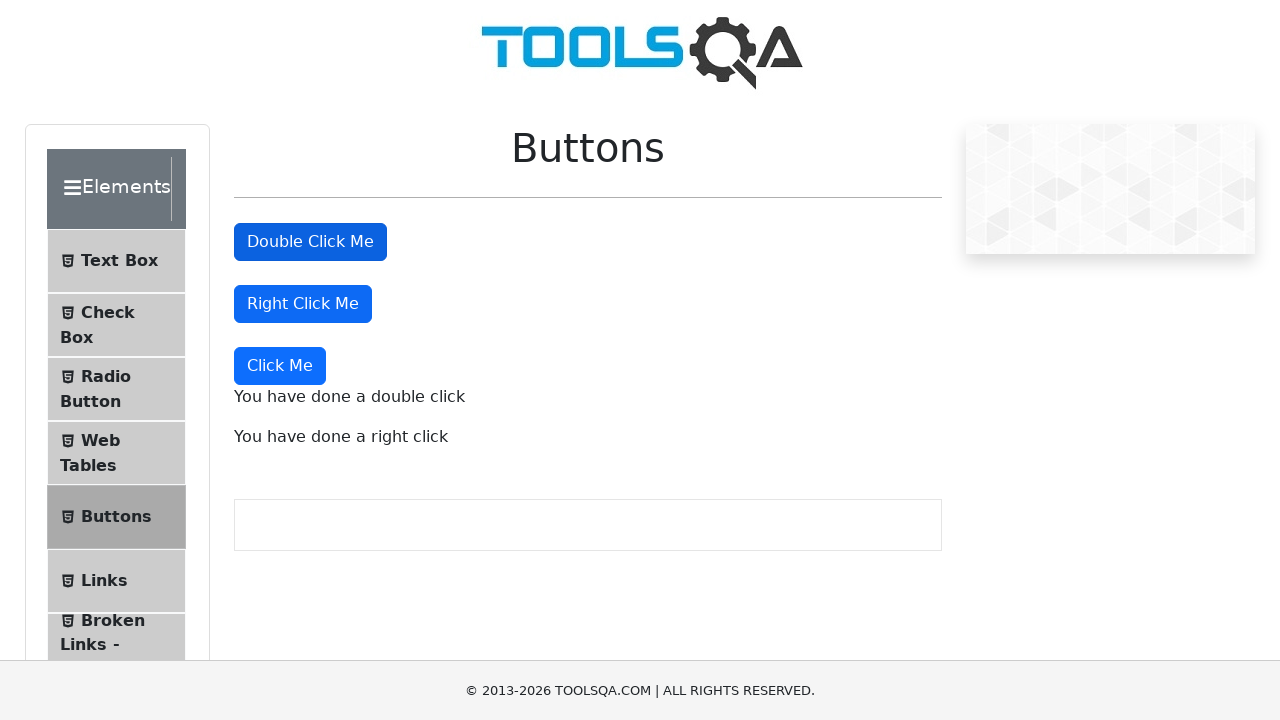

Clicked the third button at (280, 366) on .btn-primary >> nth=2
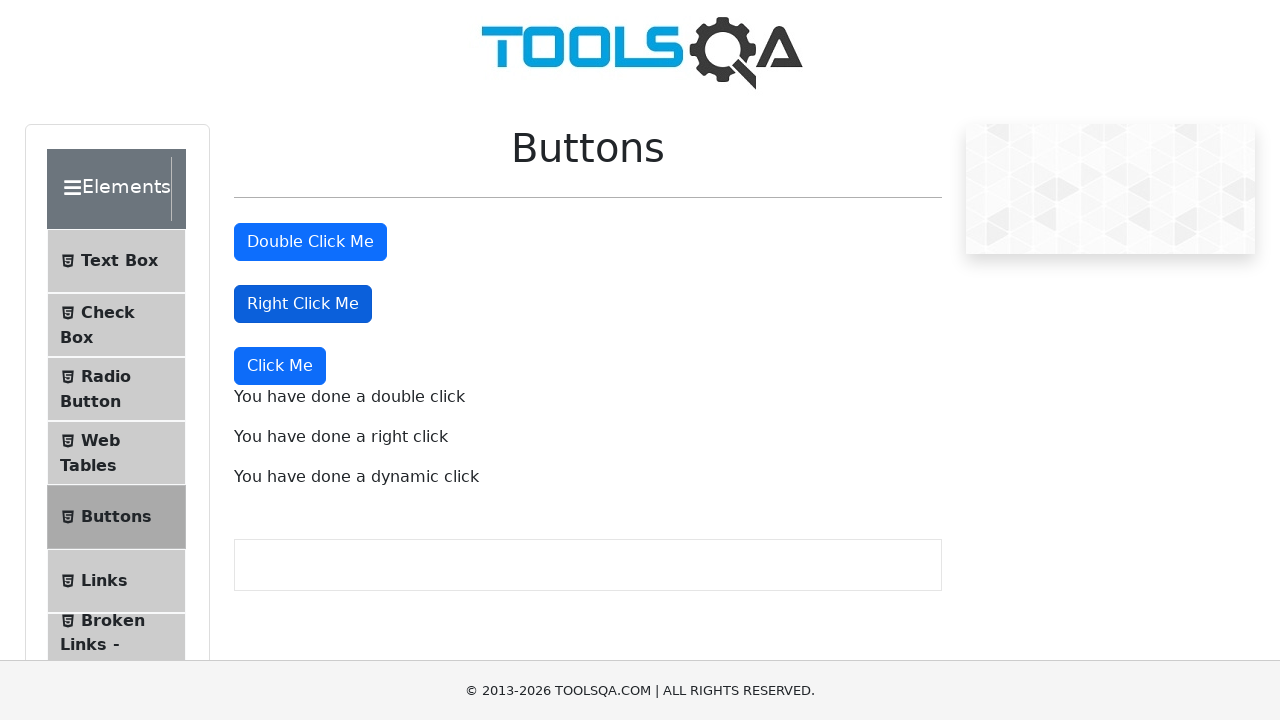

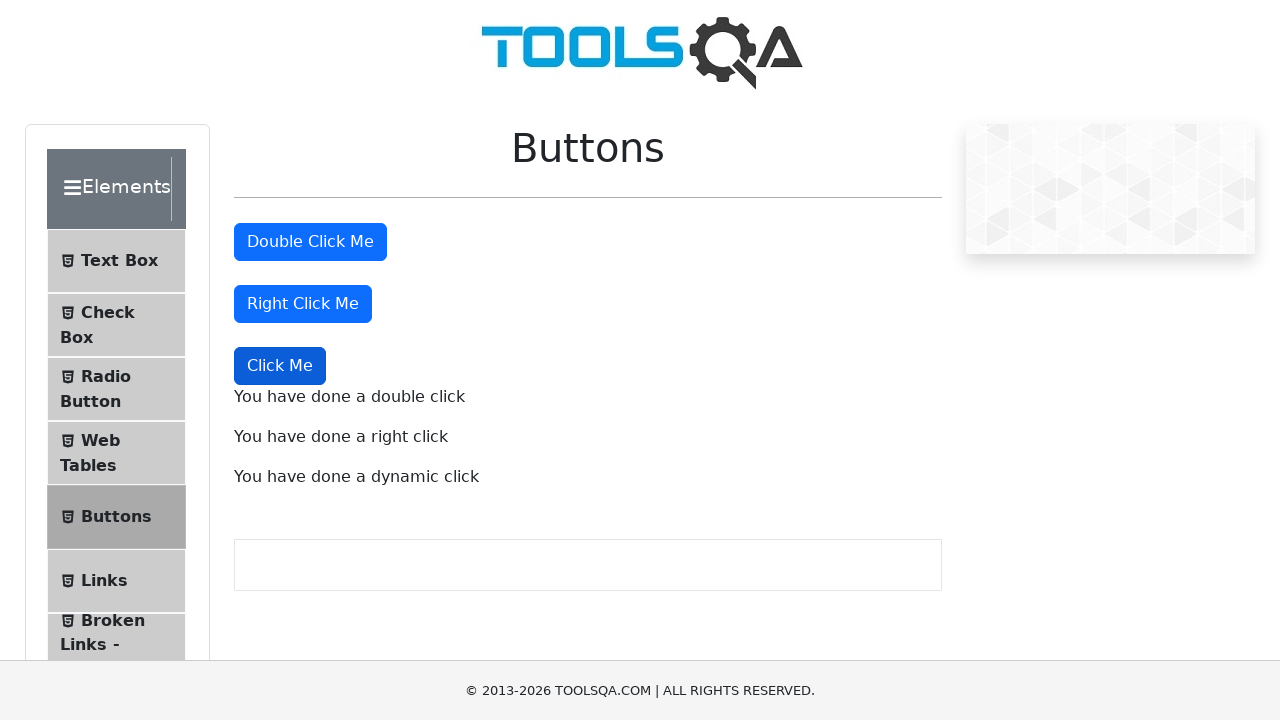